Tests browser window/tab switching functionality by clicking a button to open a new tab, switching to the new tab, and then switching back to the original tab.

Starting URL: http://formy-project.herokuapp.com/switch-window

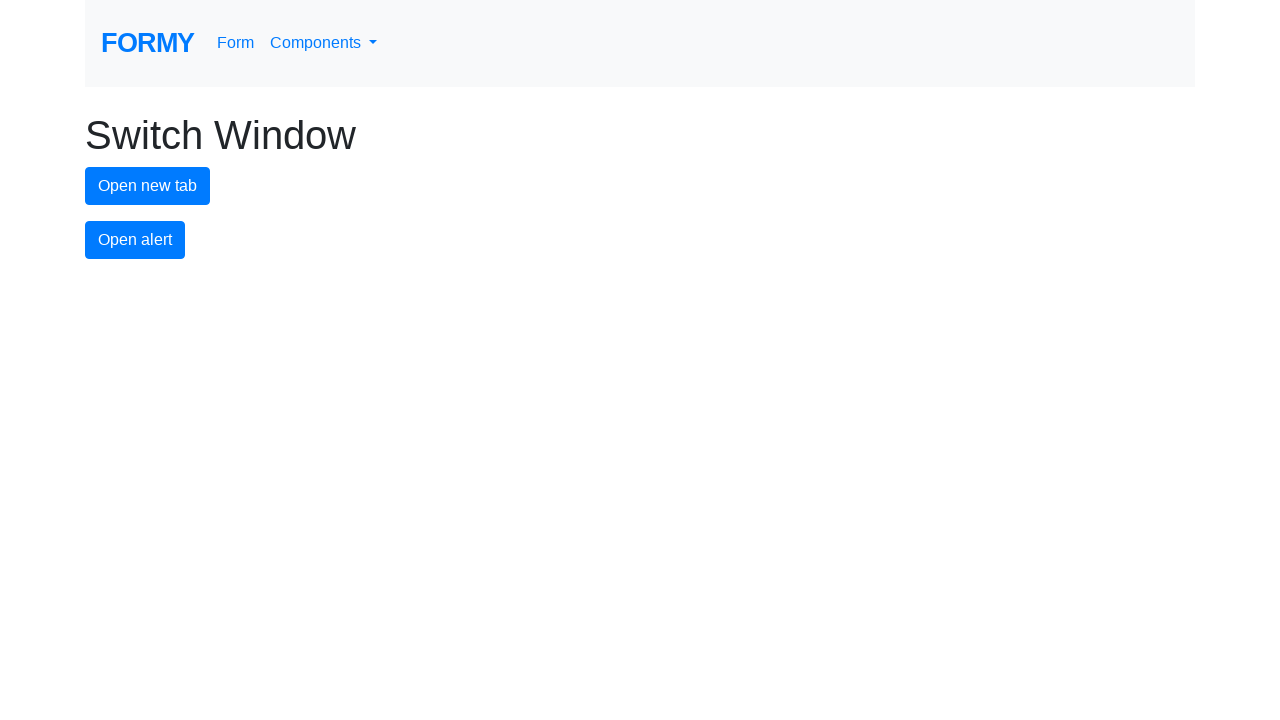

Clicked new tab button to open a new tab at (148, 186) on #new-tab-button
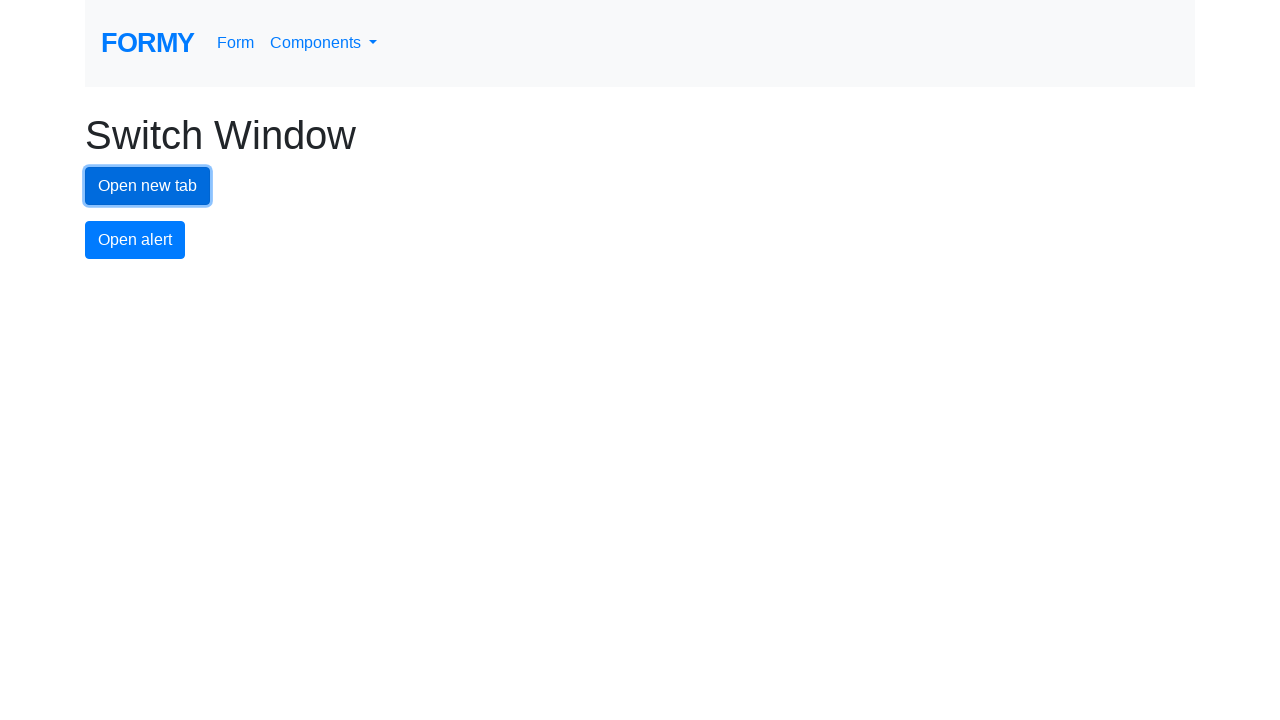

New tab opened and captured at (148, 186) on #new-tab-button
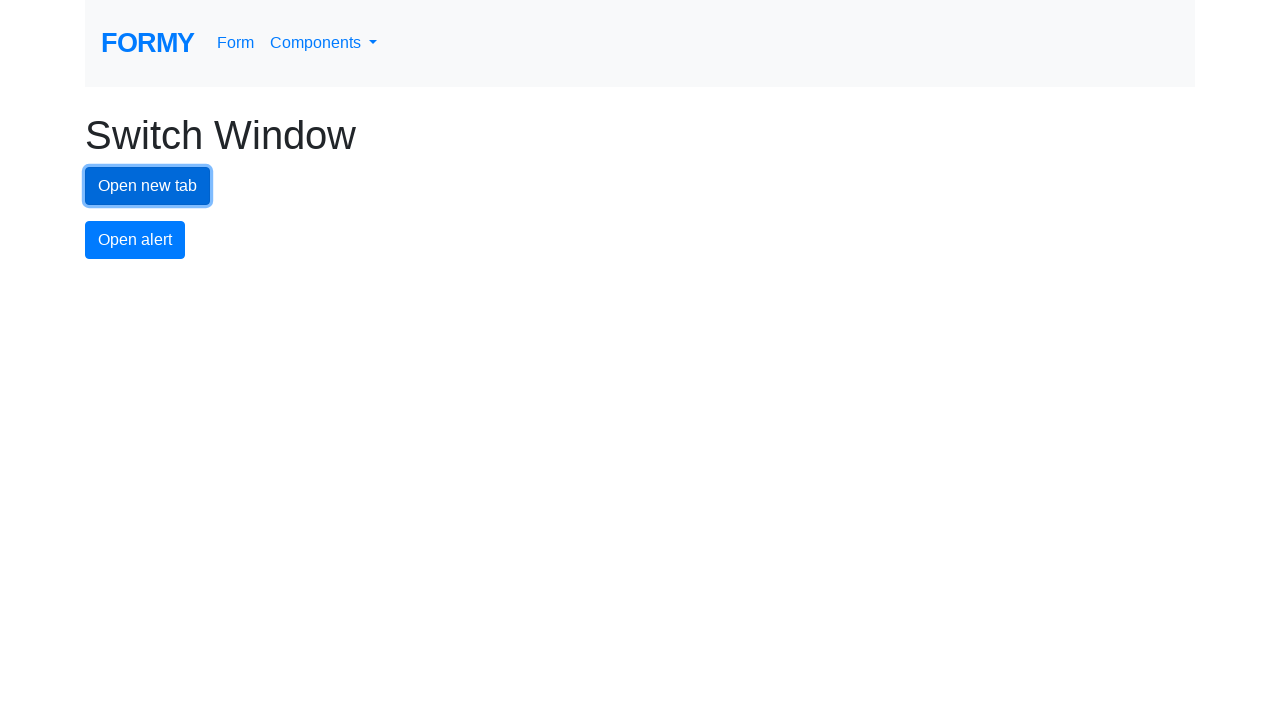

Retrieved new page object from new tab
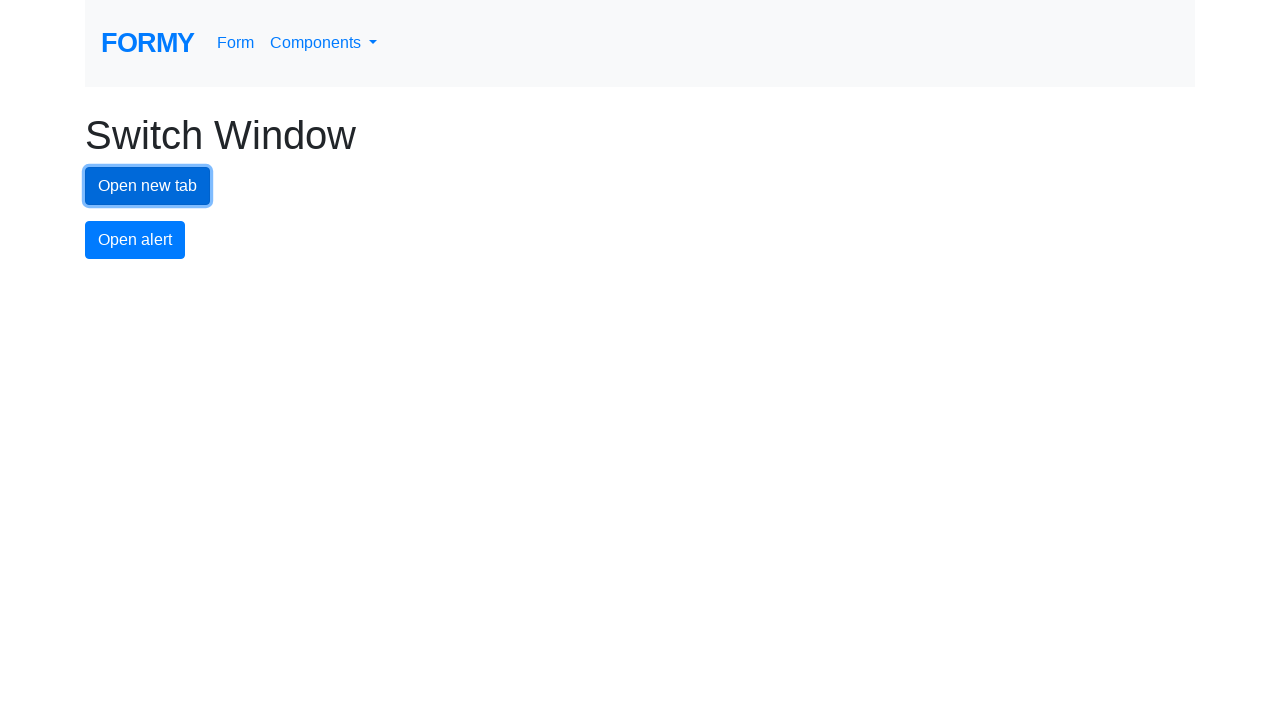

New page finished loading
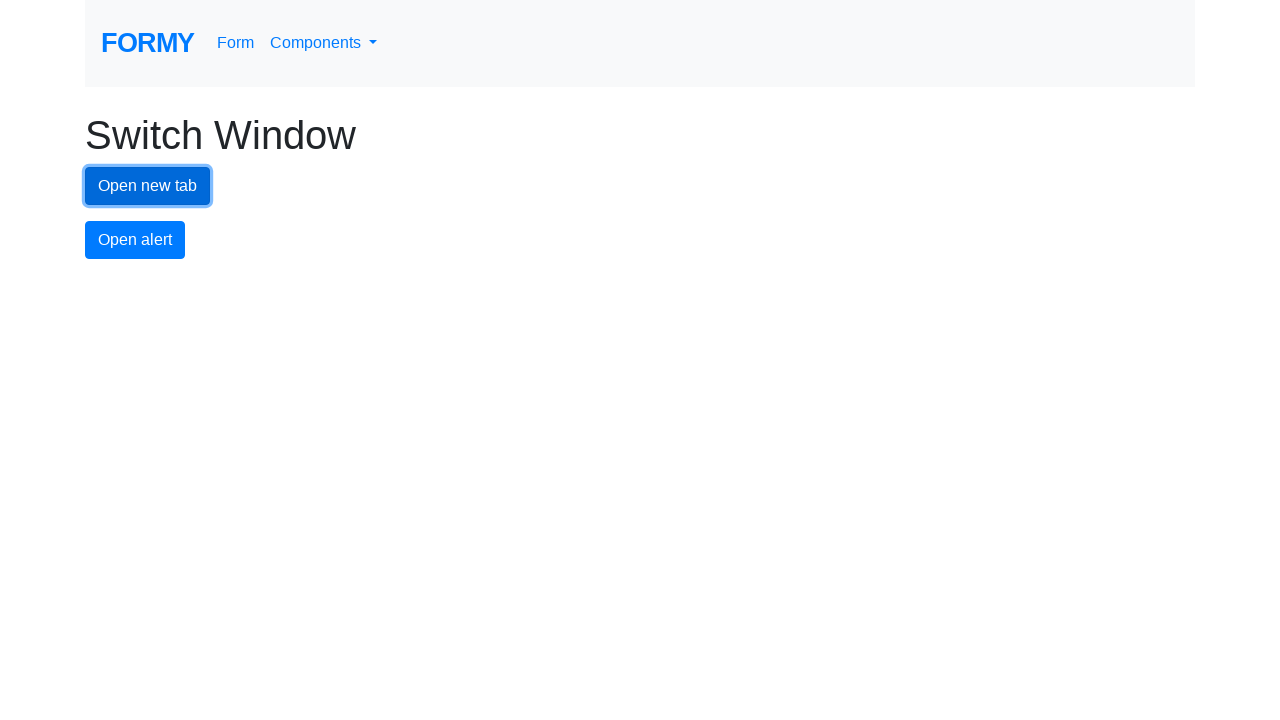

Switched focus back to original tab
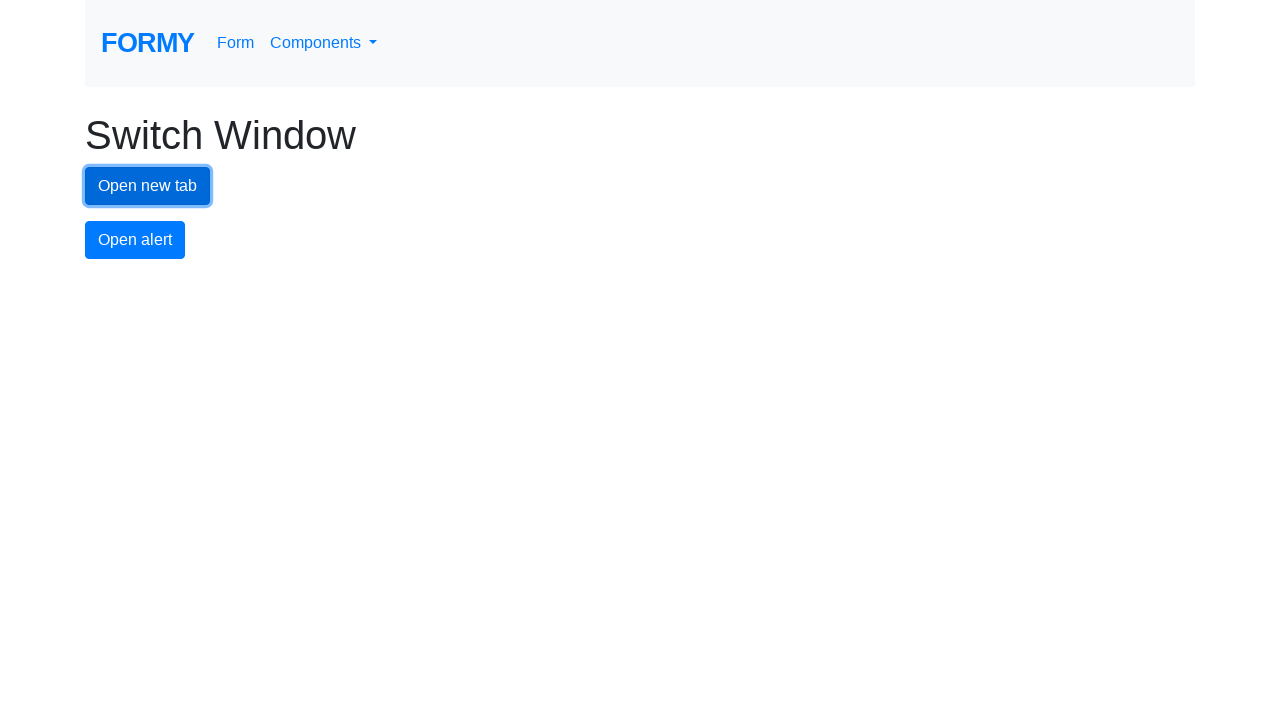

Closed the new tab
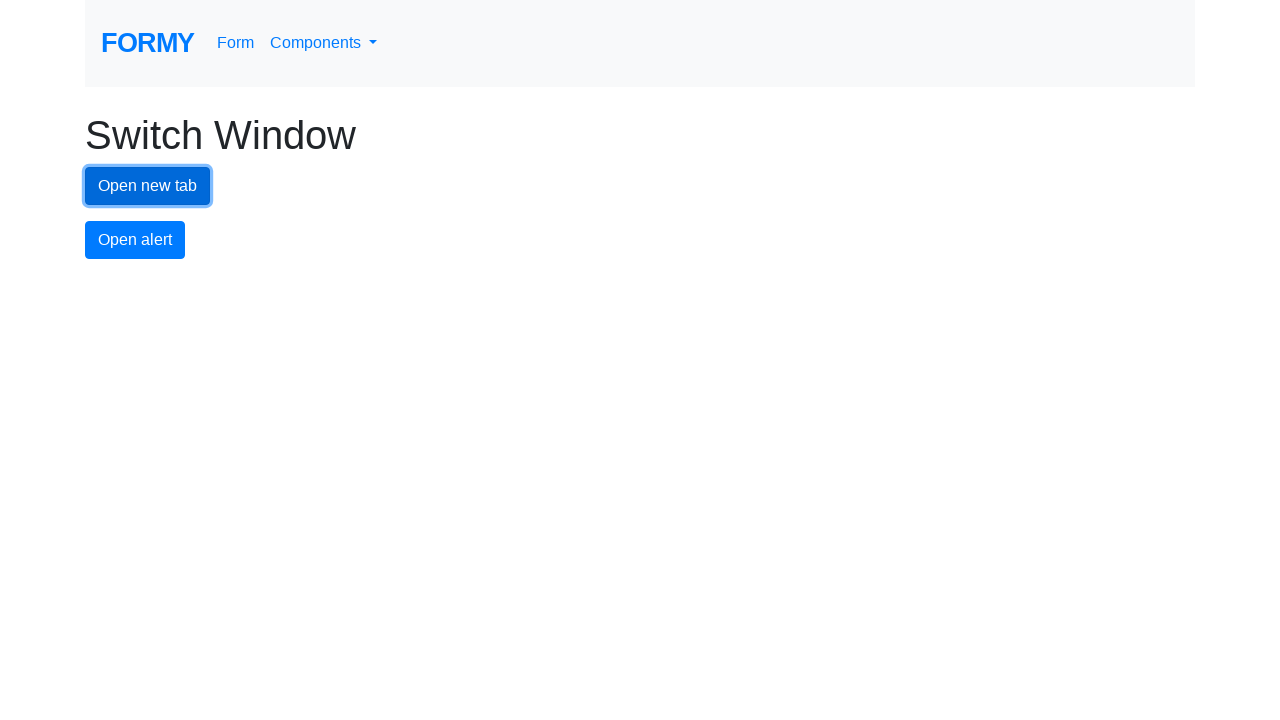

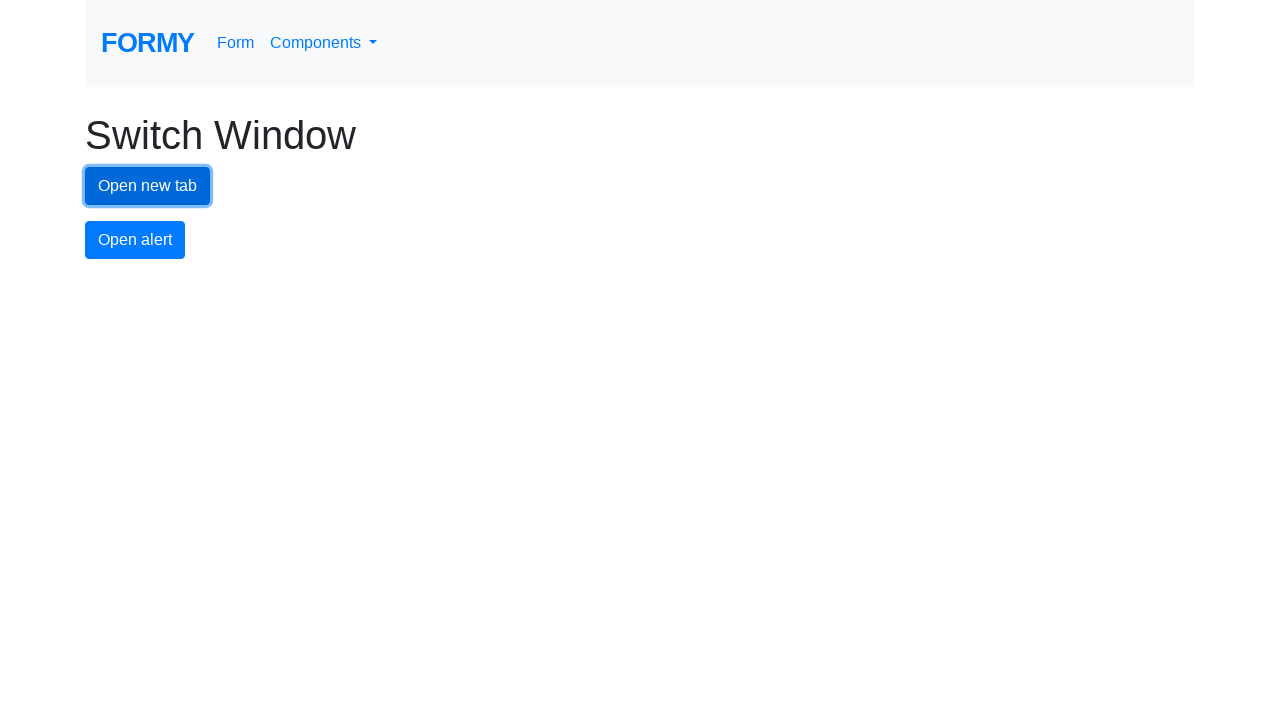